Tests form validation by submitting an empty form and verifying that required fields display red border color indicating validation errors

Starting URL: https://demoqa.com/automation-practice-form

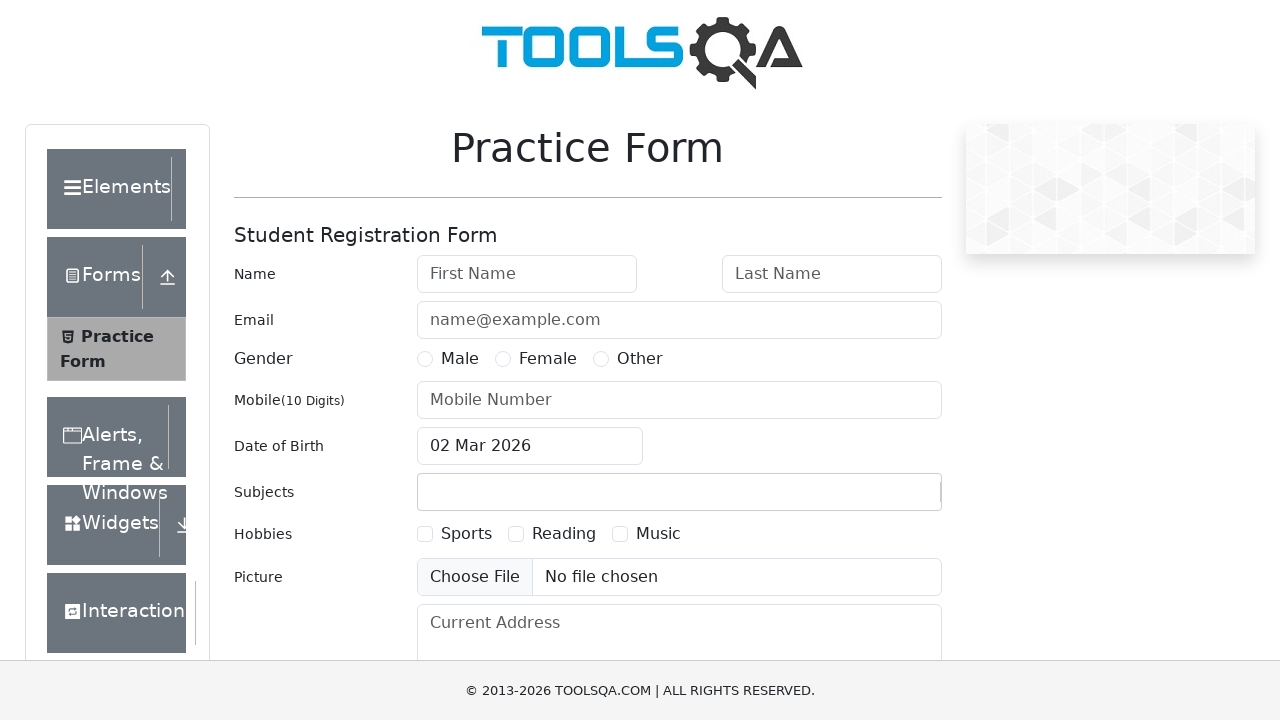

Located First Name field
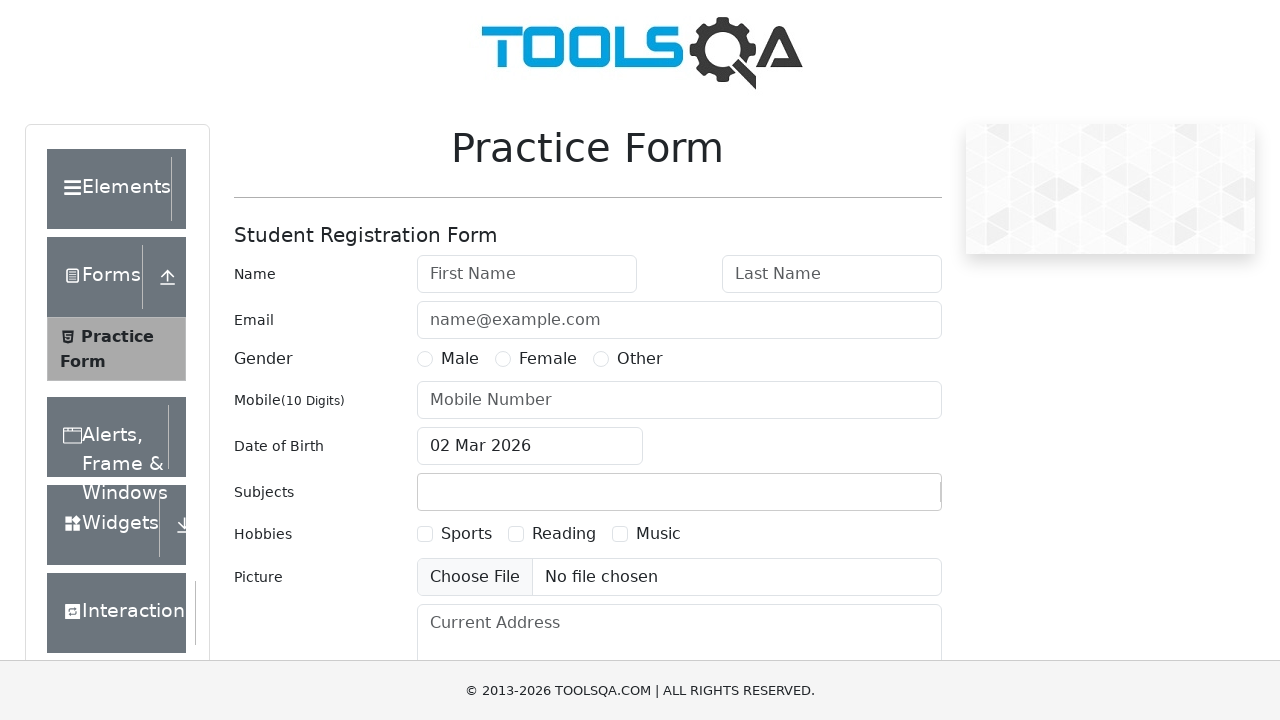

Located Last Name field
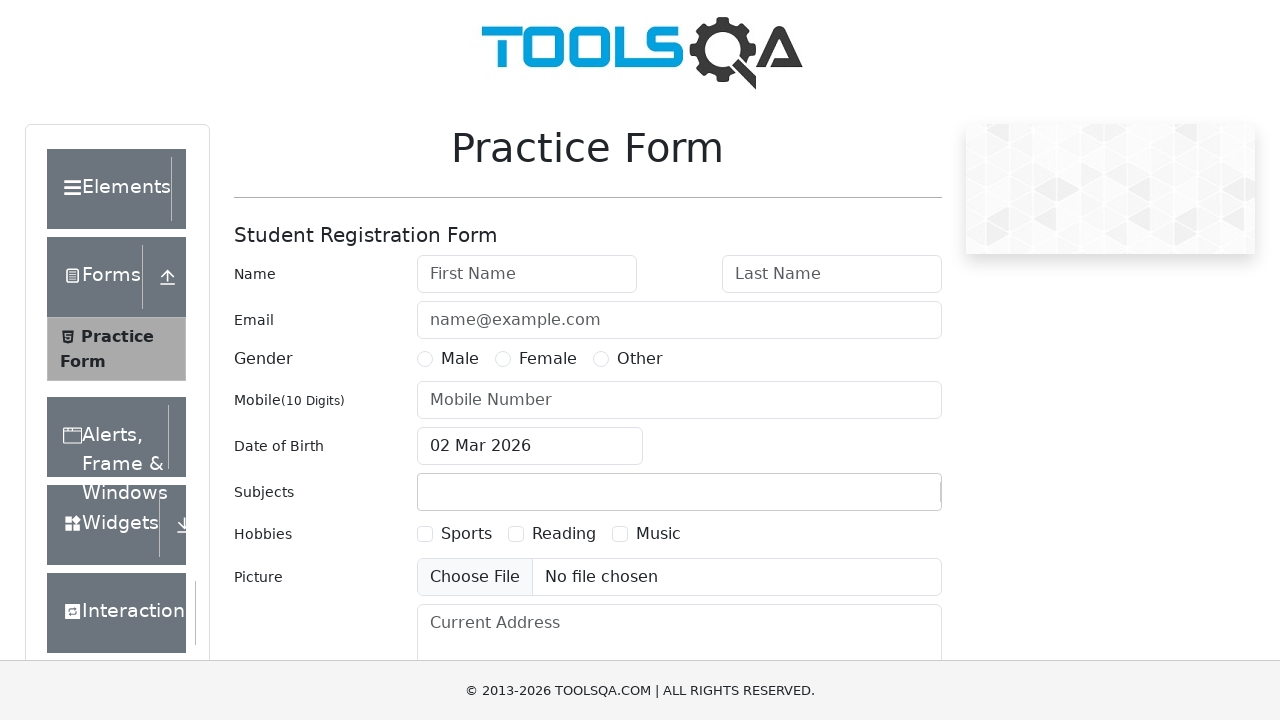

Located Mobile Number field
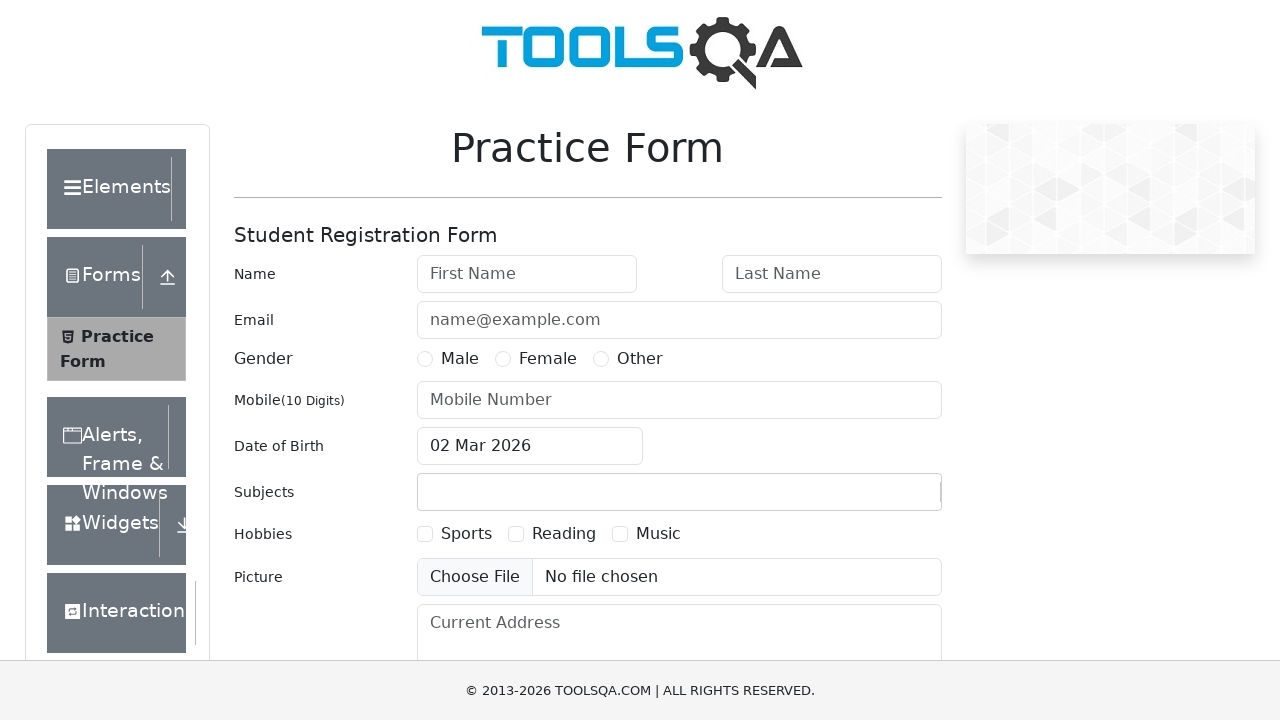

Clicked Submit button without filling any fields at (885, 499) on internal:role=button[name="Submit"i]
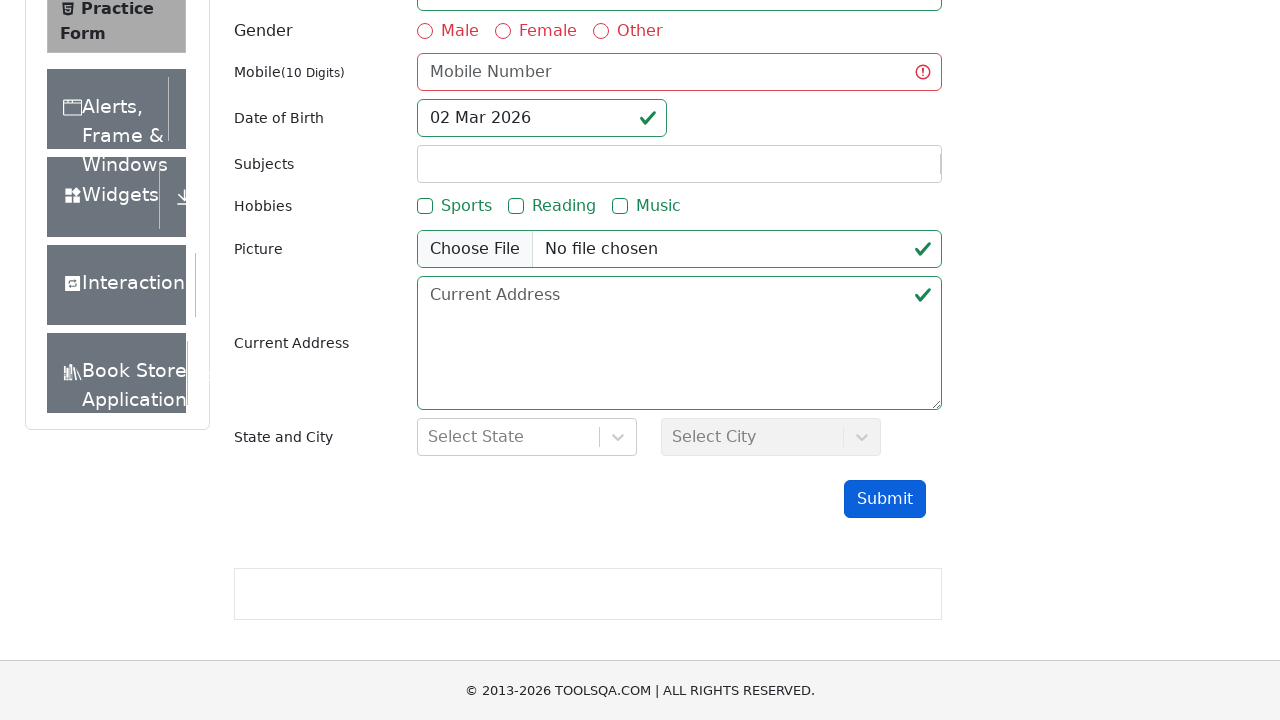

Verified First Name field displays red border (validation error)
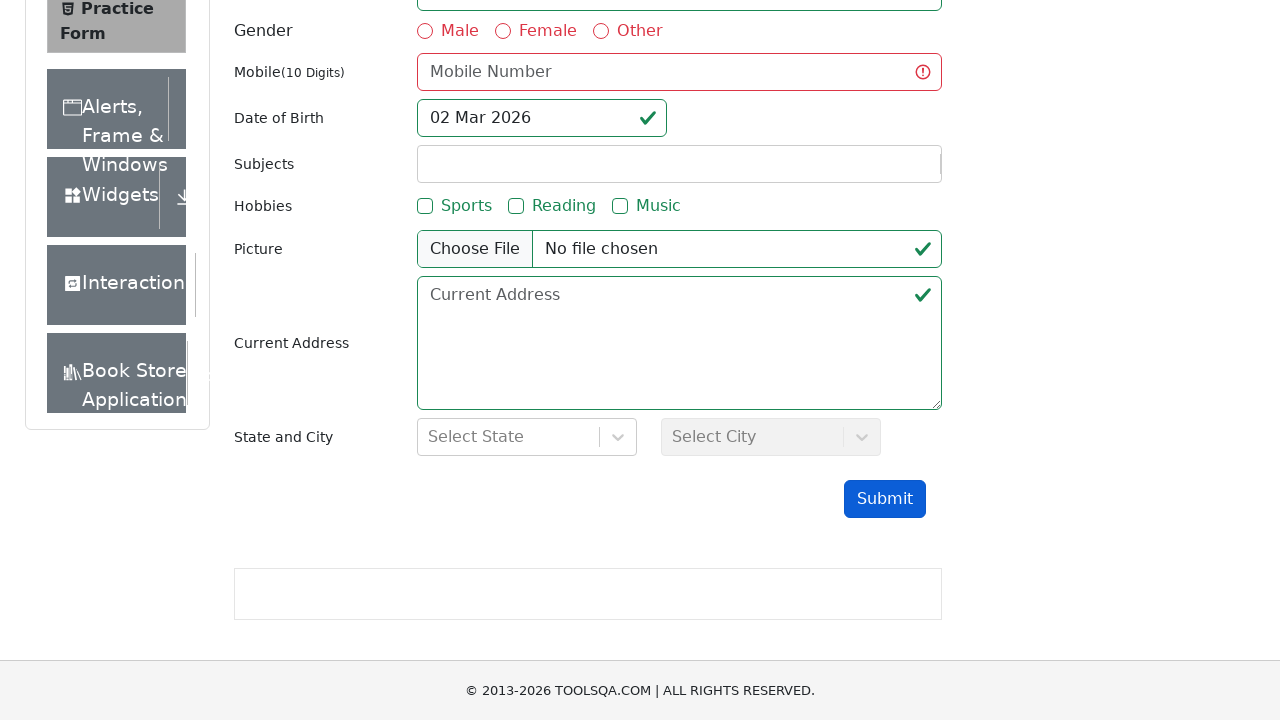

Verified Last Name field displays red border (validation error)
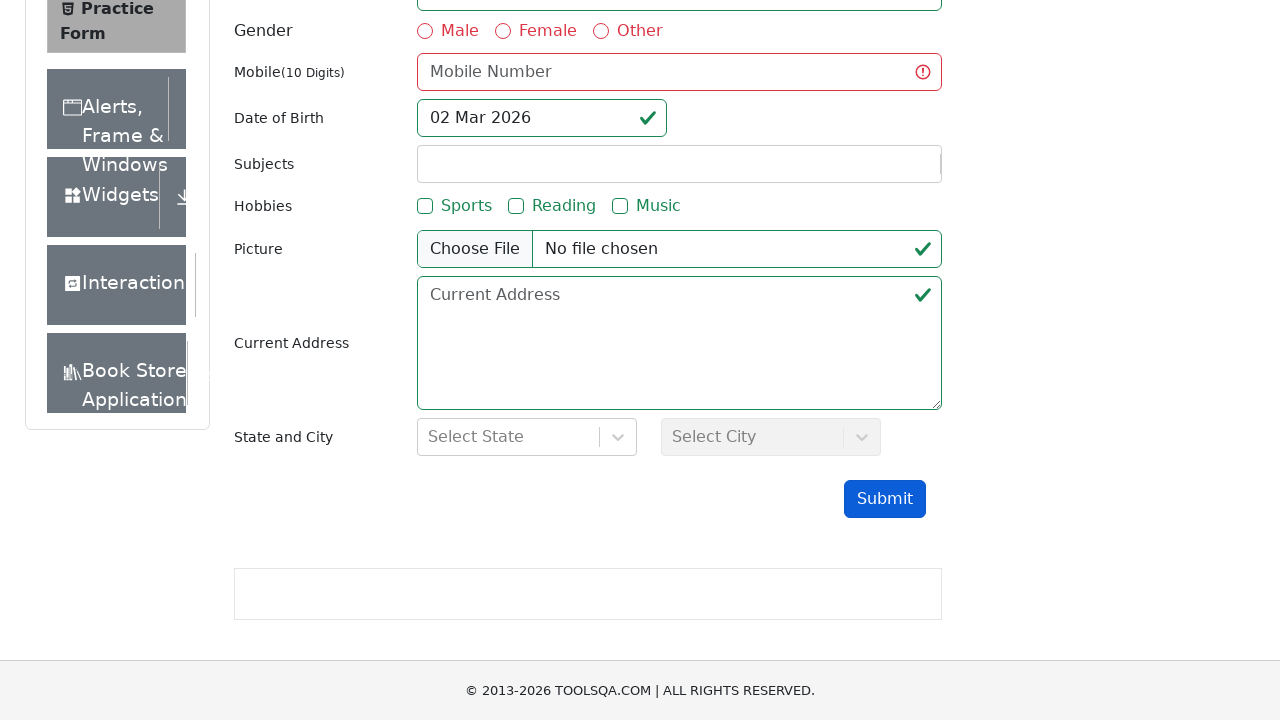

Verified Mobile Number field displays red border (validation error)
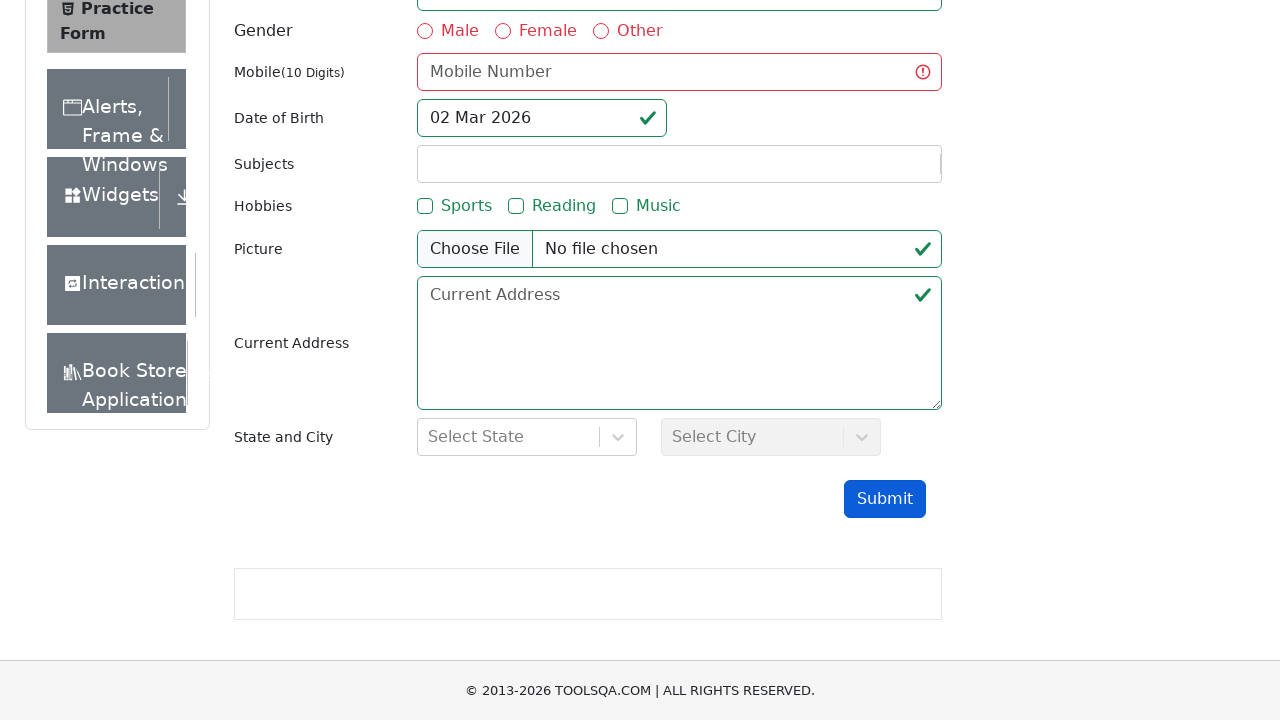

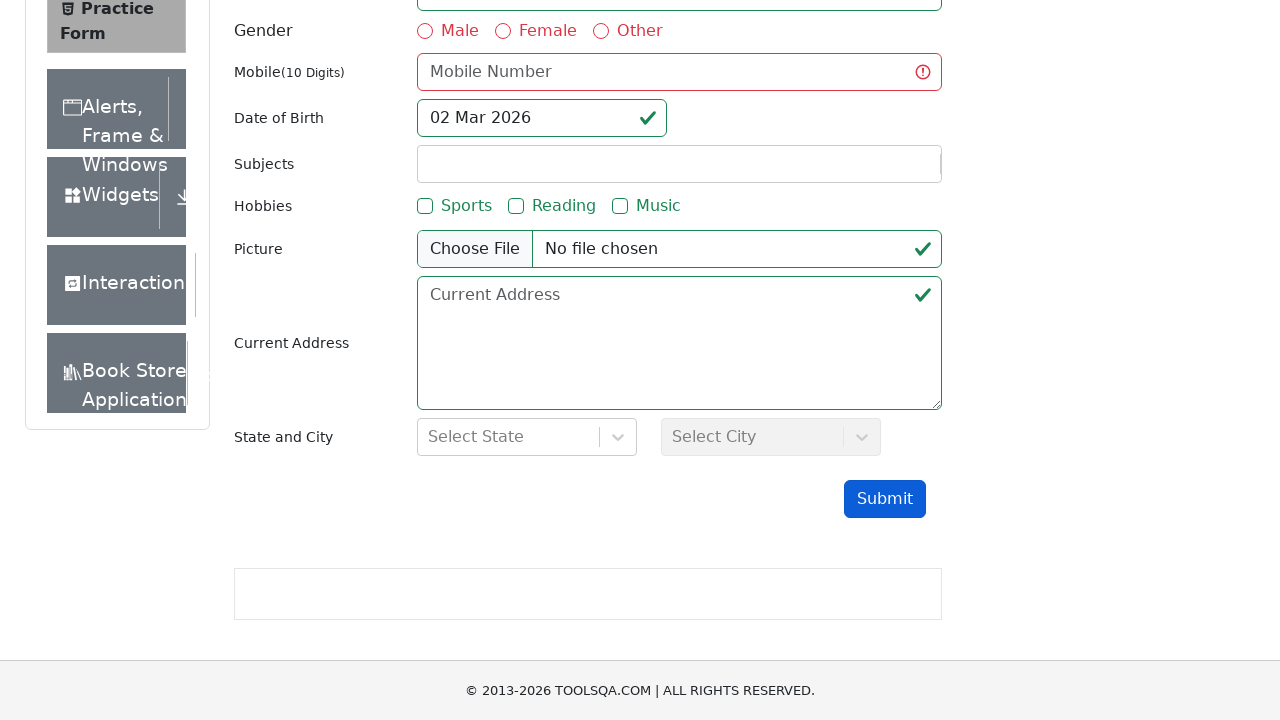